Tests the company reviews page link navigation from the main Abakan regional page

Starting URL: https://101internet.ru/abakan

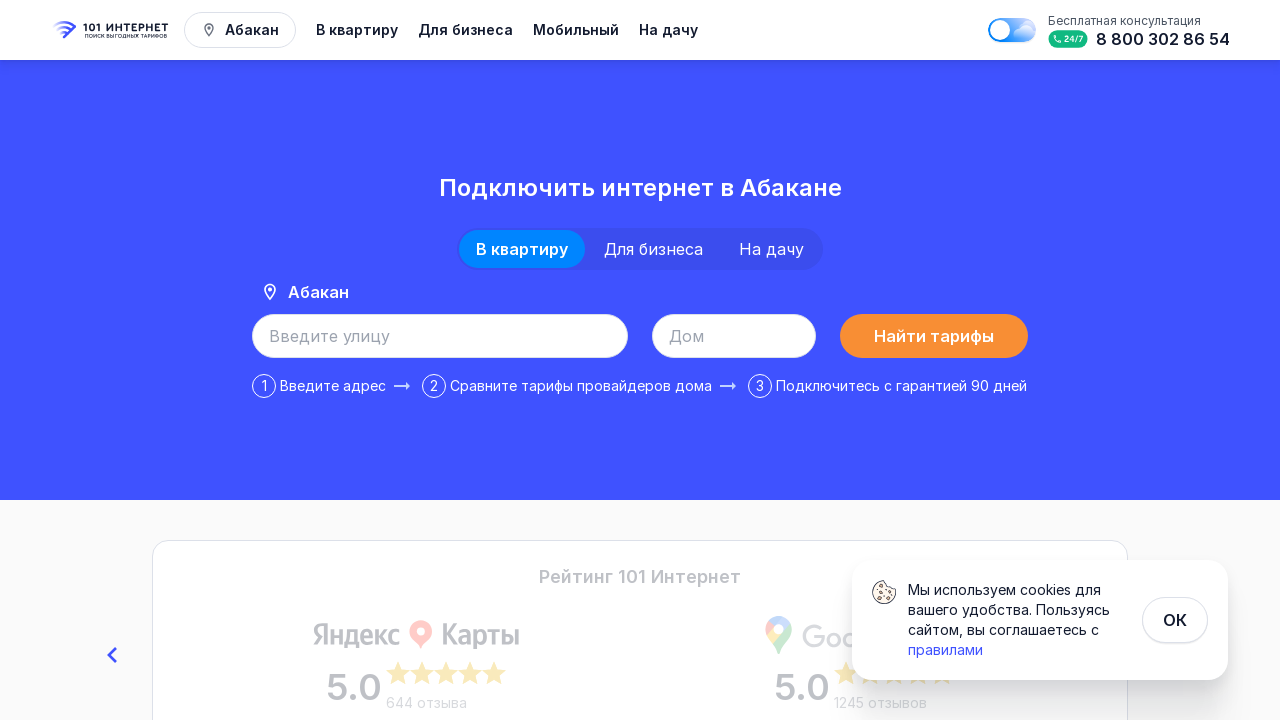

Clicked on 'Отзывы о компании' (Company Reviews) link at (572, 557) on internal:role=link[name="Отзывы о компании"i]
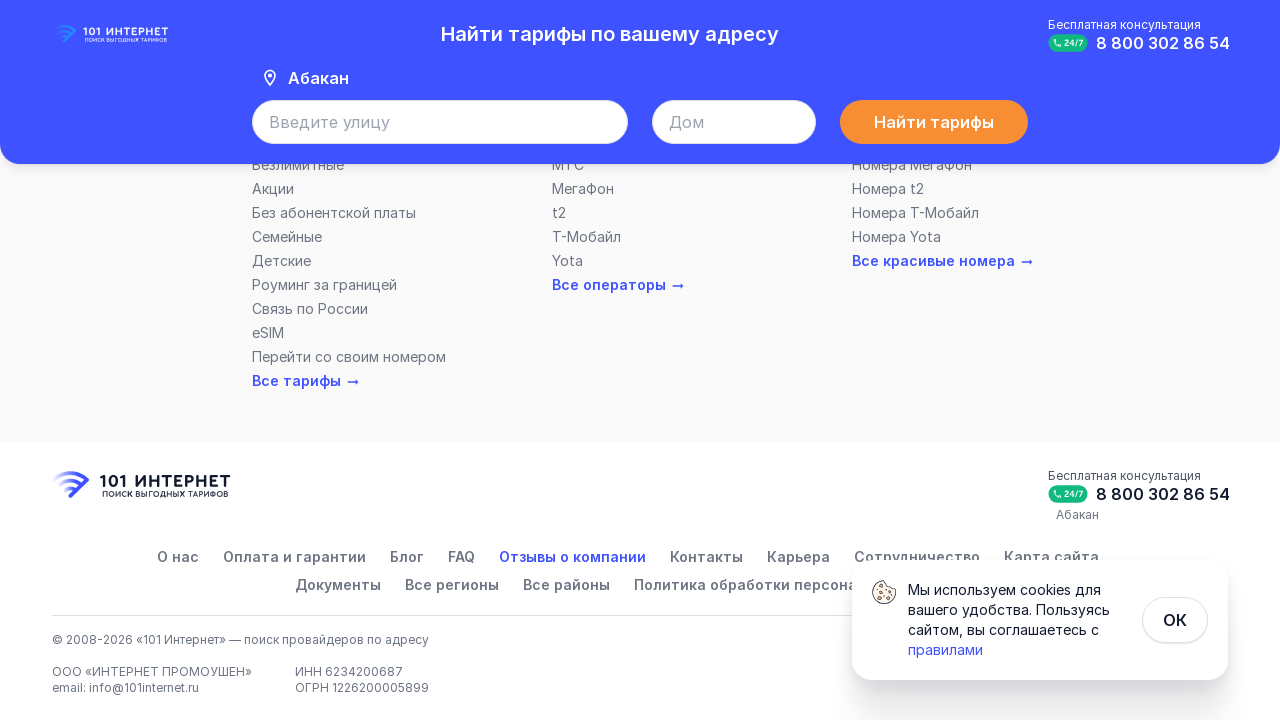

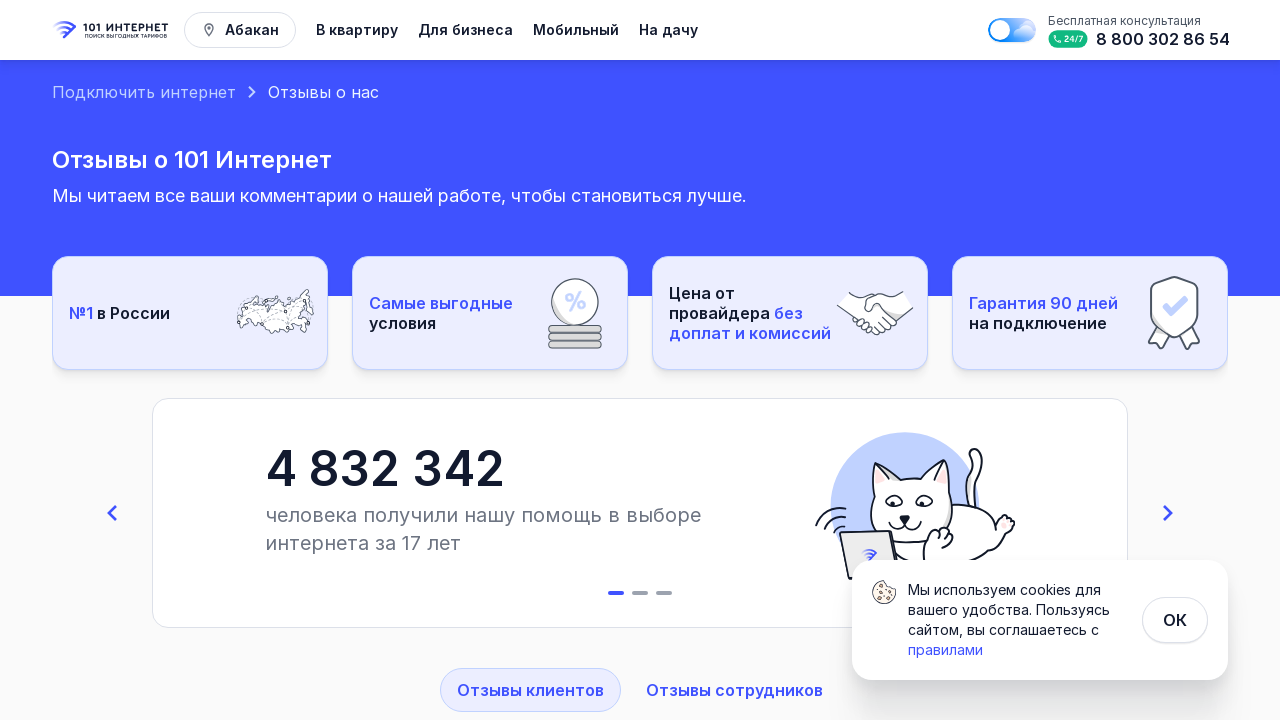